Tests data table sorting in descending order by clicking the dues column header twice (table without data attributes)

Starting URL: http://the-internet.herokuapp.com/tables

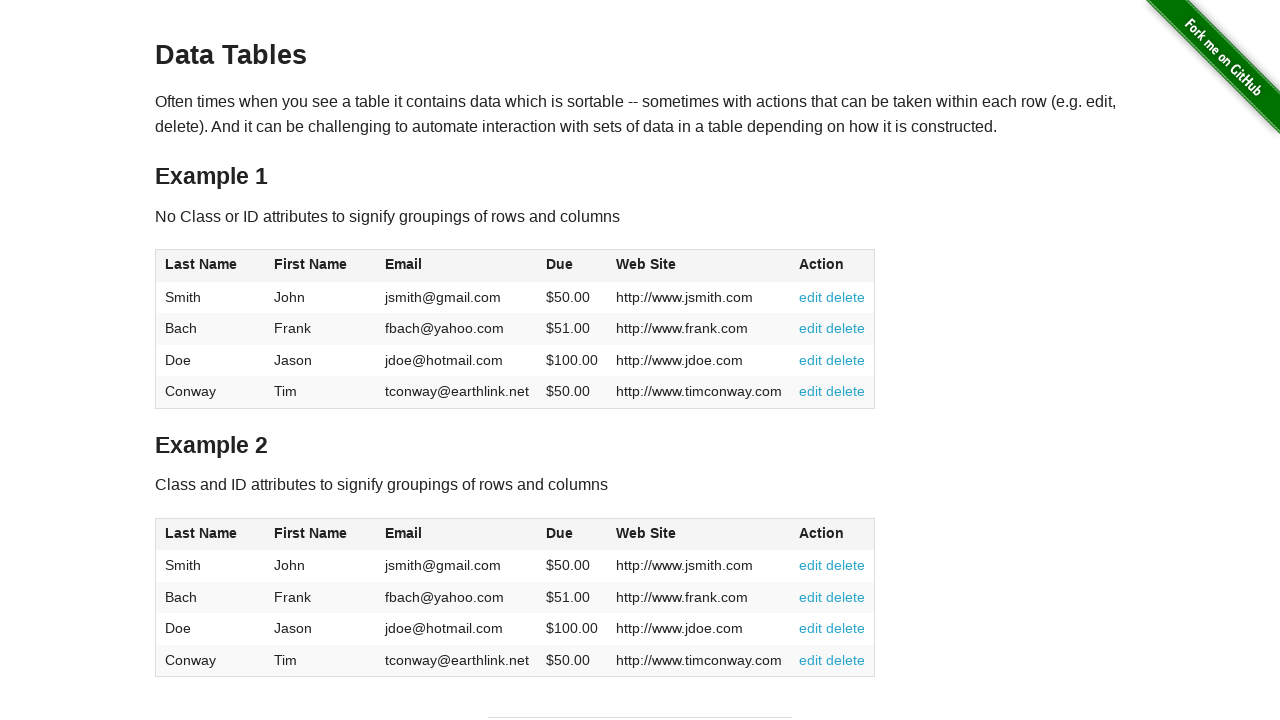

Clicked dues column header for first sort (ascending) at (572, 266) on #table1 thead tr th:nth-of-type(4)
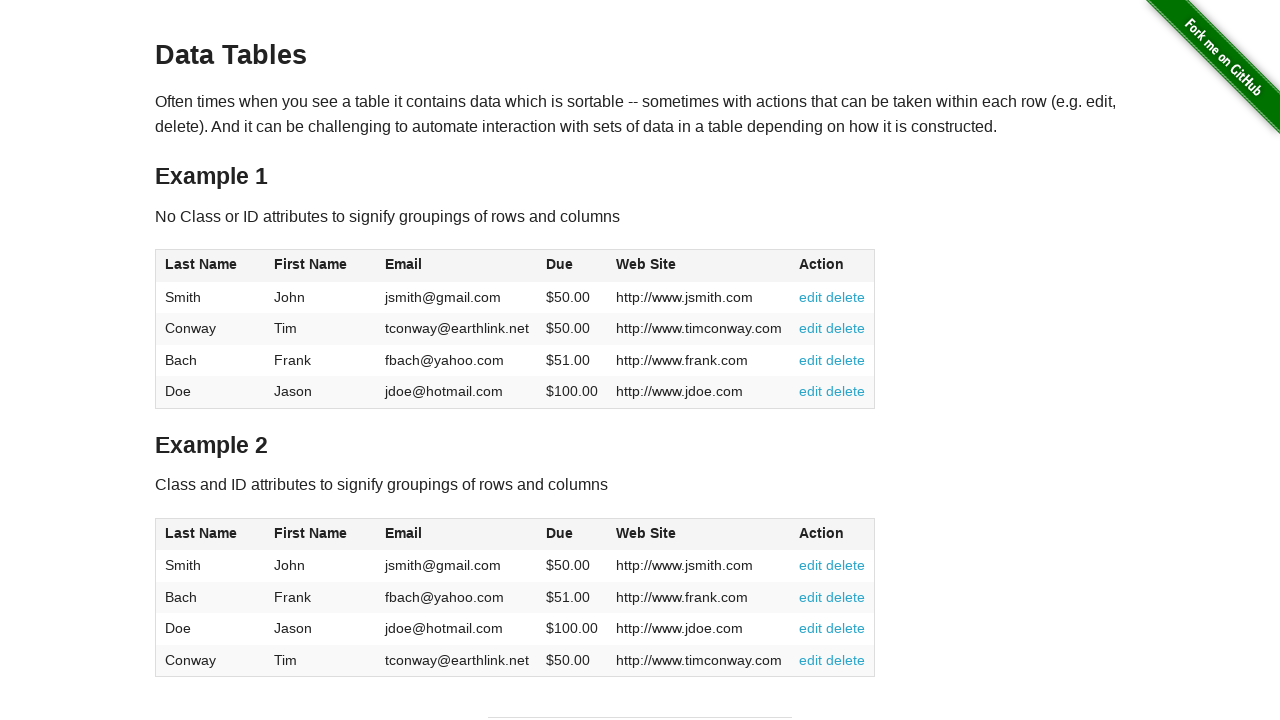

Clicked dues column header second time for descending sort at (572, 266) on #table1 thead tr th:nth-of-type(4)
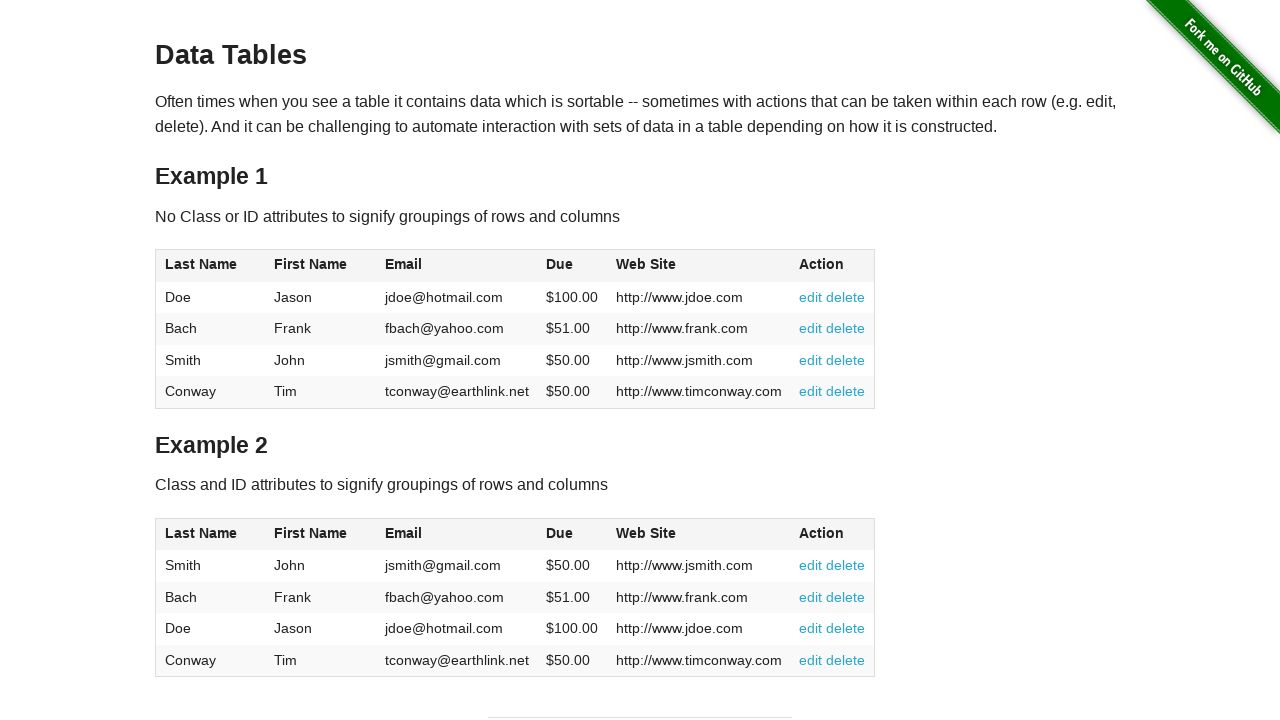

Data table updated with descending sort by dues column
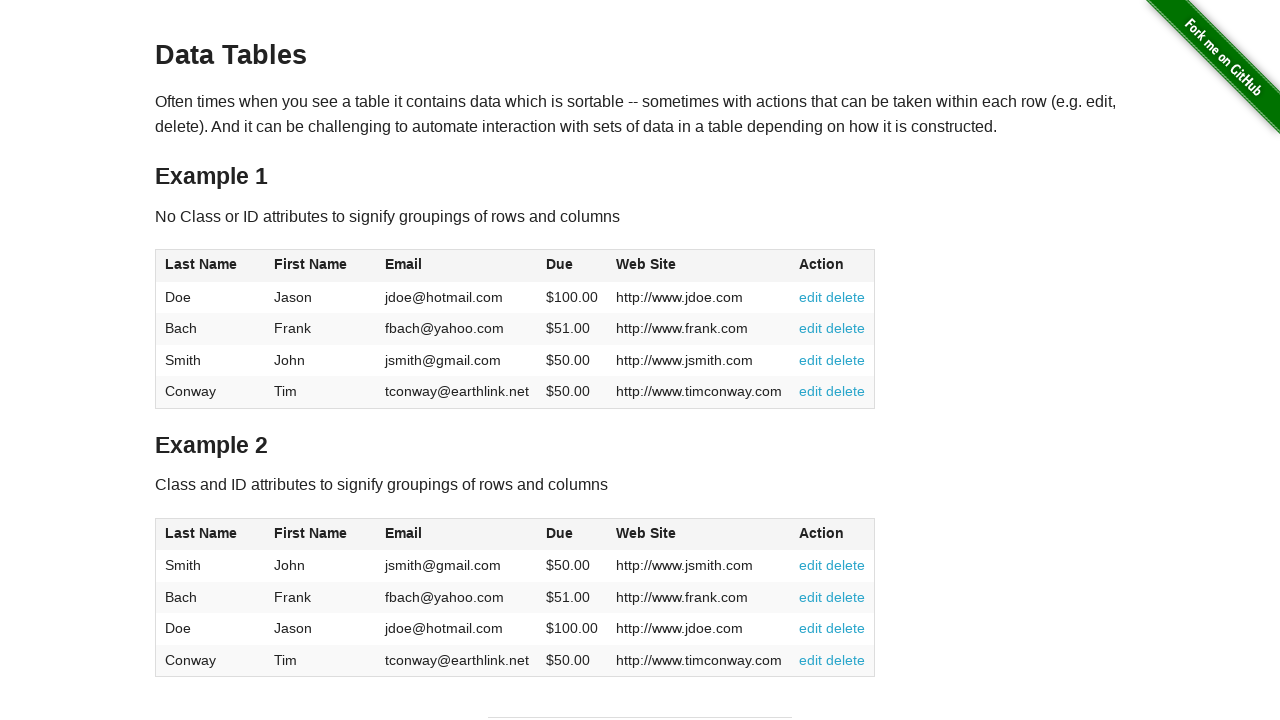

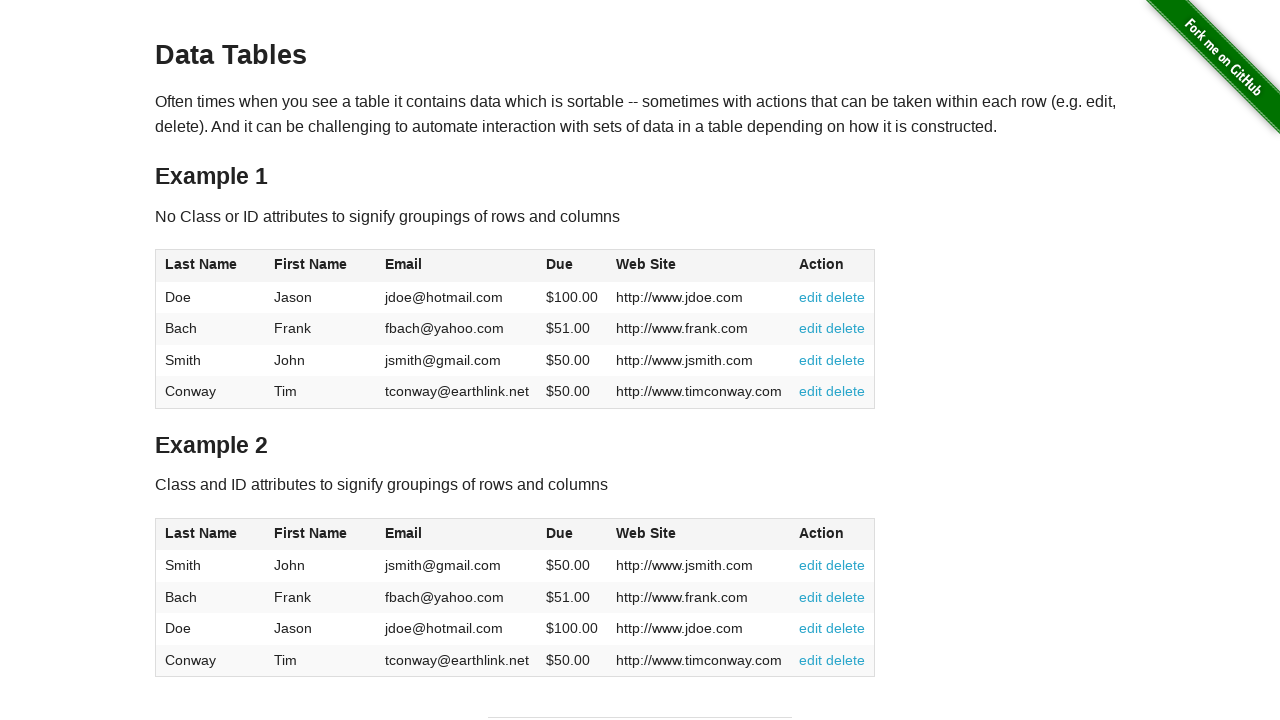